Tests TodoMVC React application by navigating from homepage, adding a new todo item "Buy some milk", verifying it displays with correct item count, then marking it complete and verifying the count updates to zero.

Starting URL: https://todomvc.com

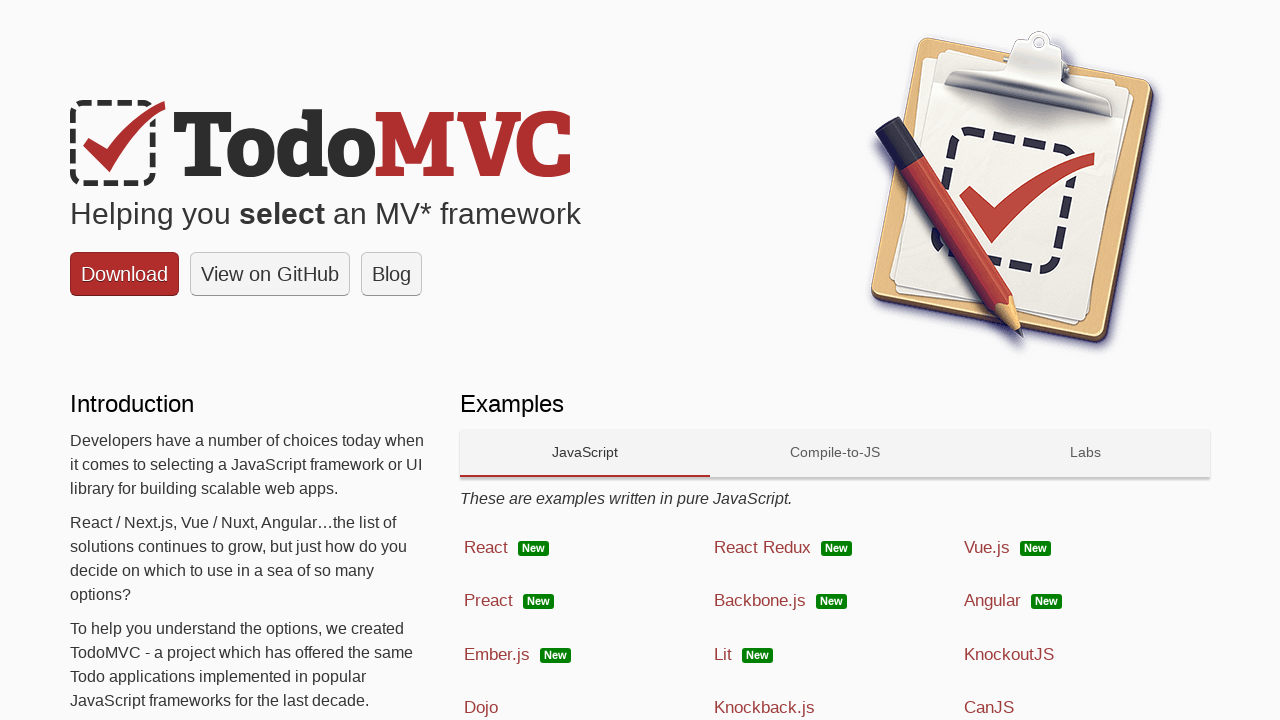

Clicked on React framework link from homepage at (486, 547) on xpath=/html/body/div/div[1]/div[2]/iron-pages/div[1]/ul/li[1]/a/span[1]
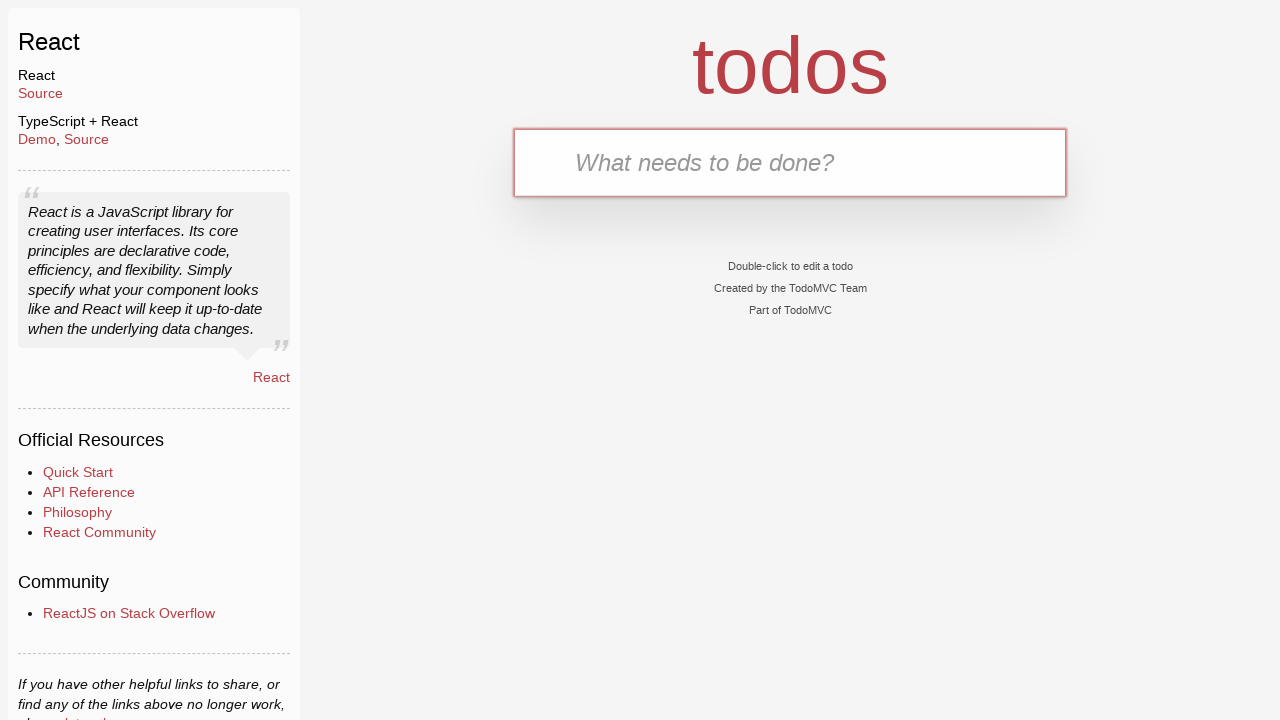

React TodoMVC page loaded with domcontentloaded
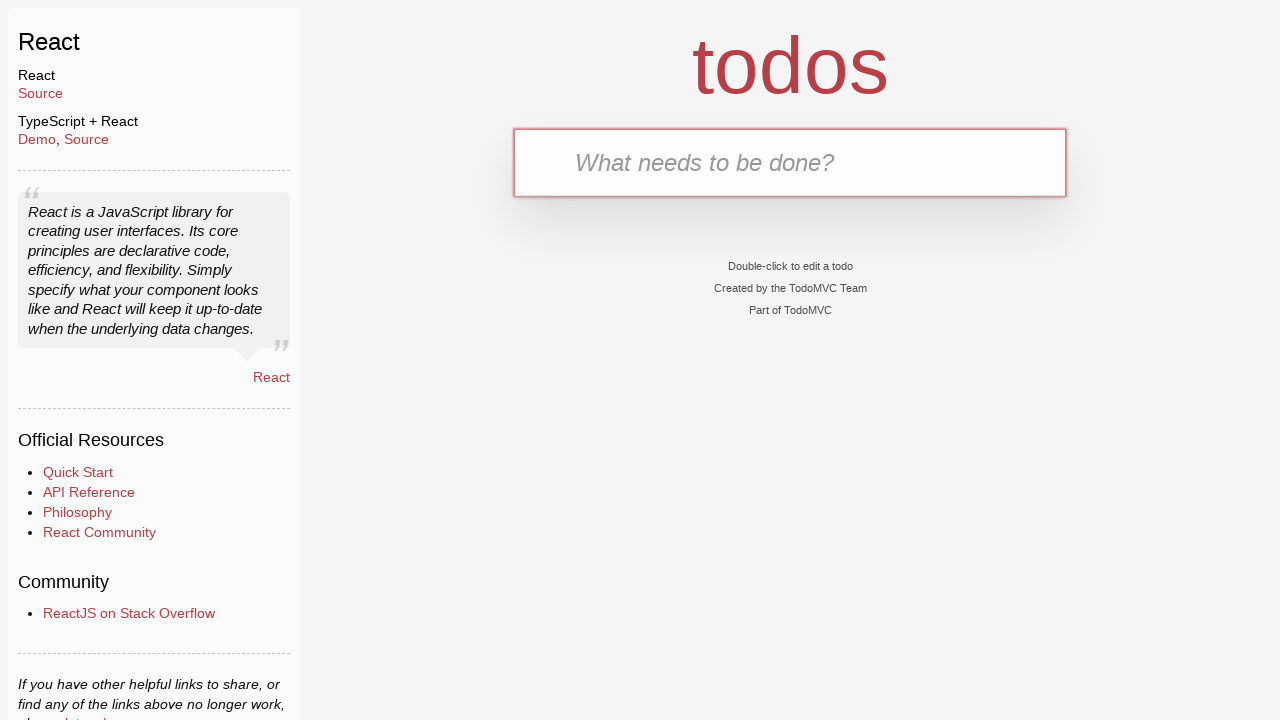

Clicked on the todo input field at (790, 162) on #todo-input
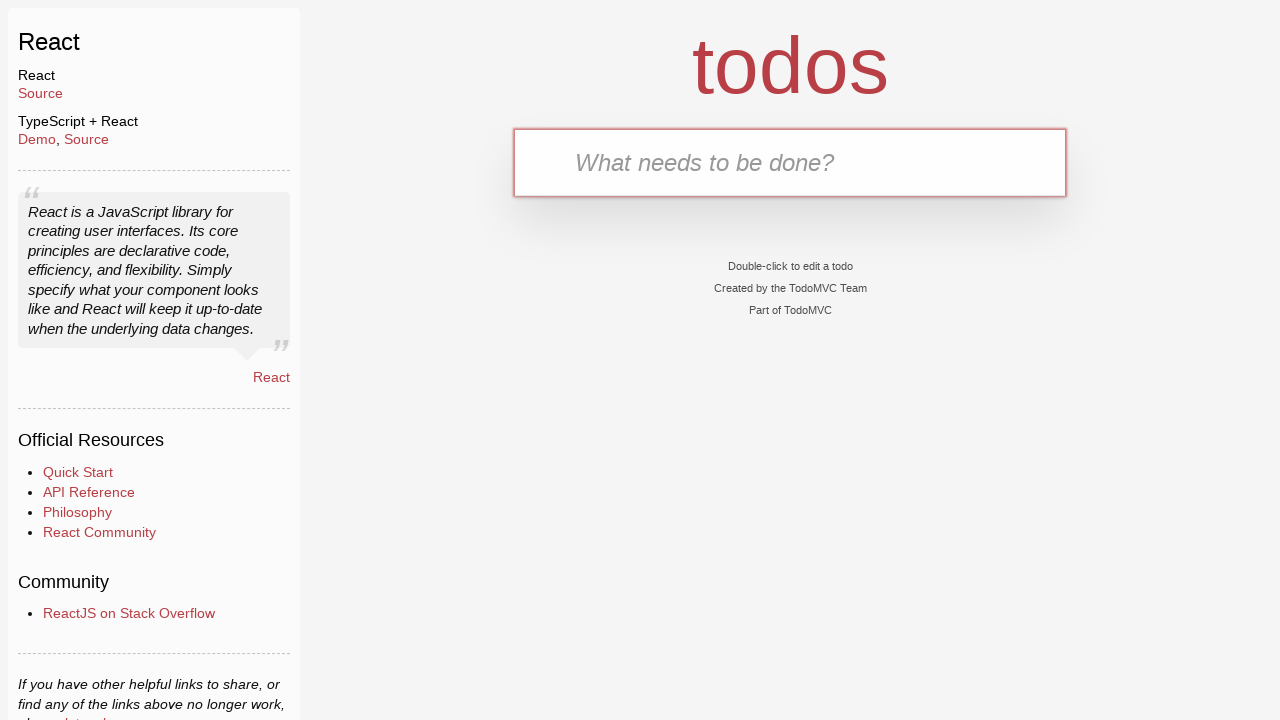

Typed 'Buy some milk' into the todo input field on #todo-input
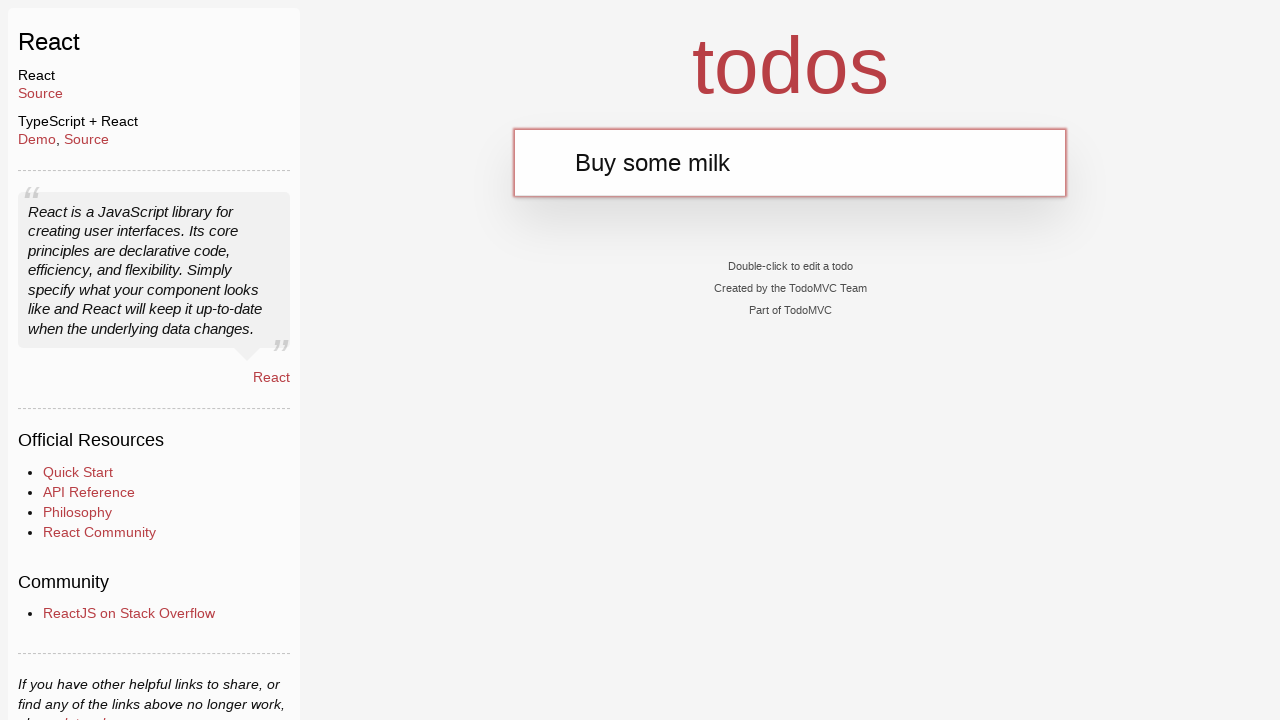

Pressed Enter to add the todo item on #todo-input
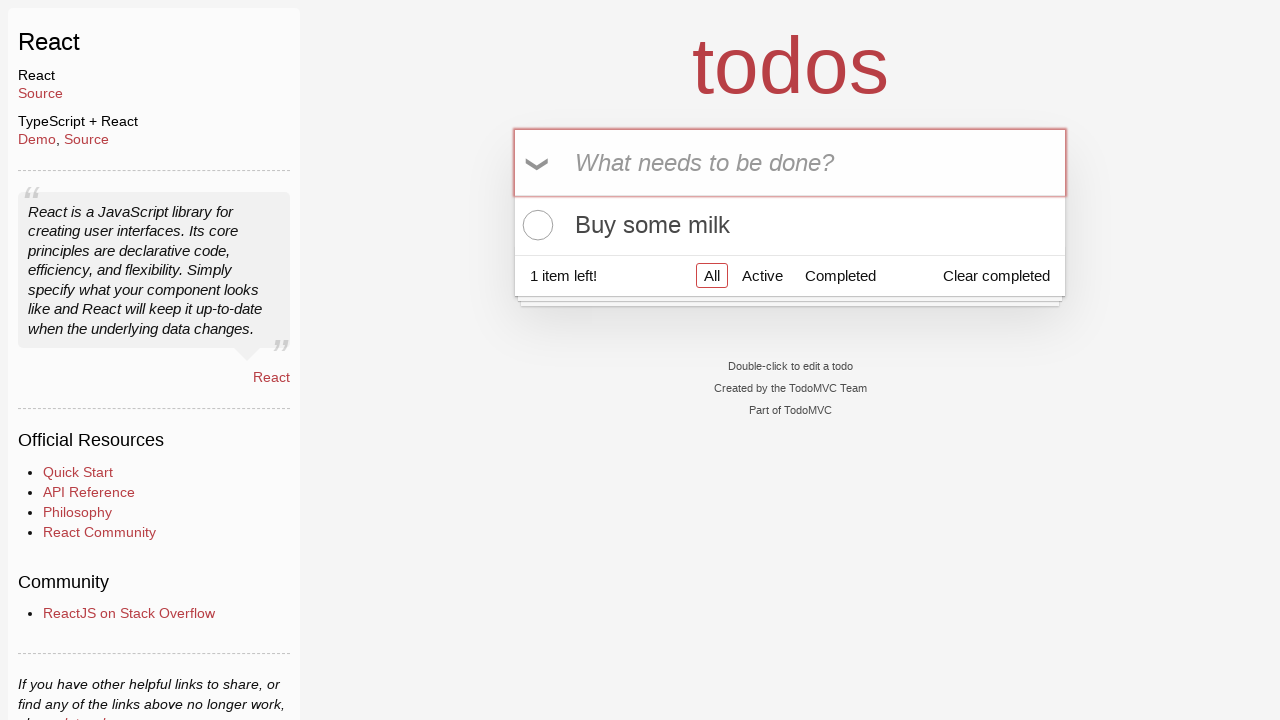

Todo item 'Buy some milk' appeared in the list
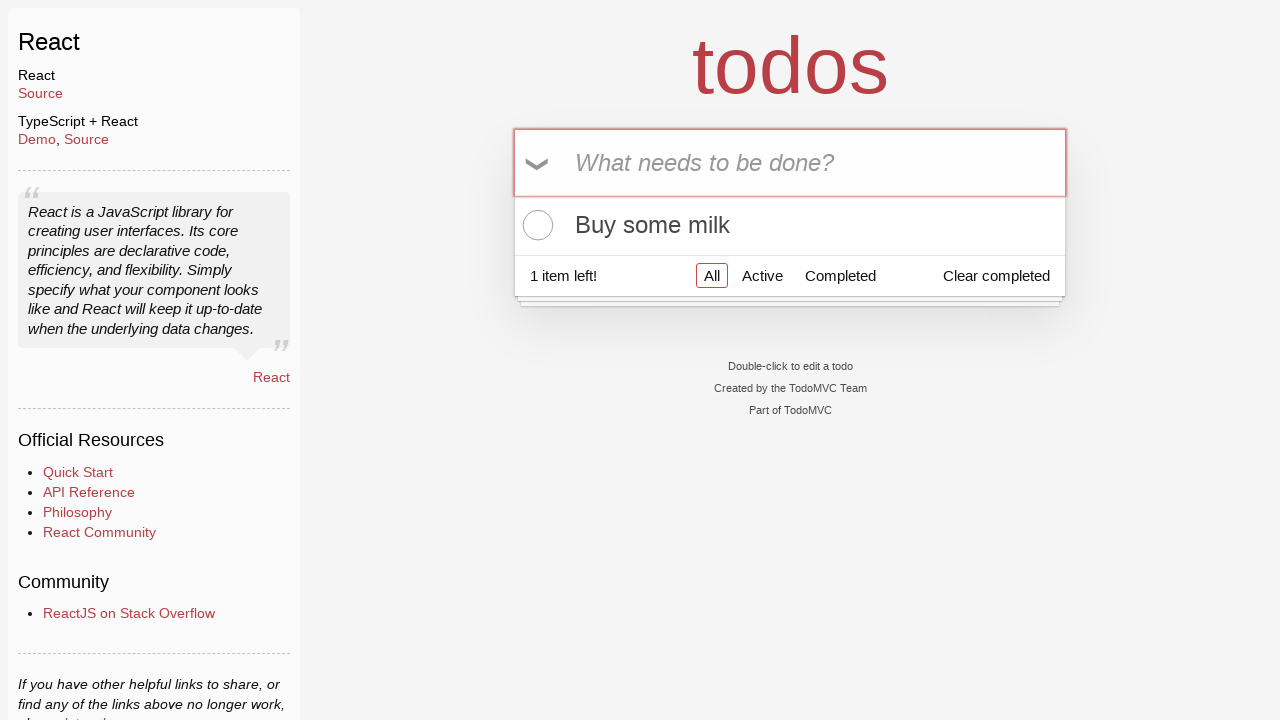

Verified that 'Buy some milk' todo item is visible
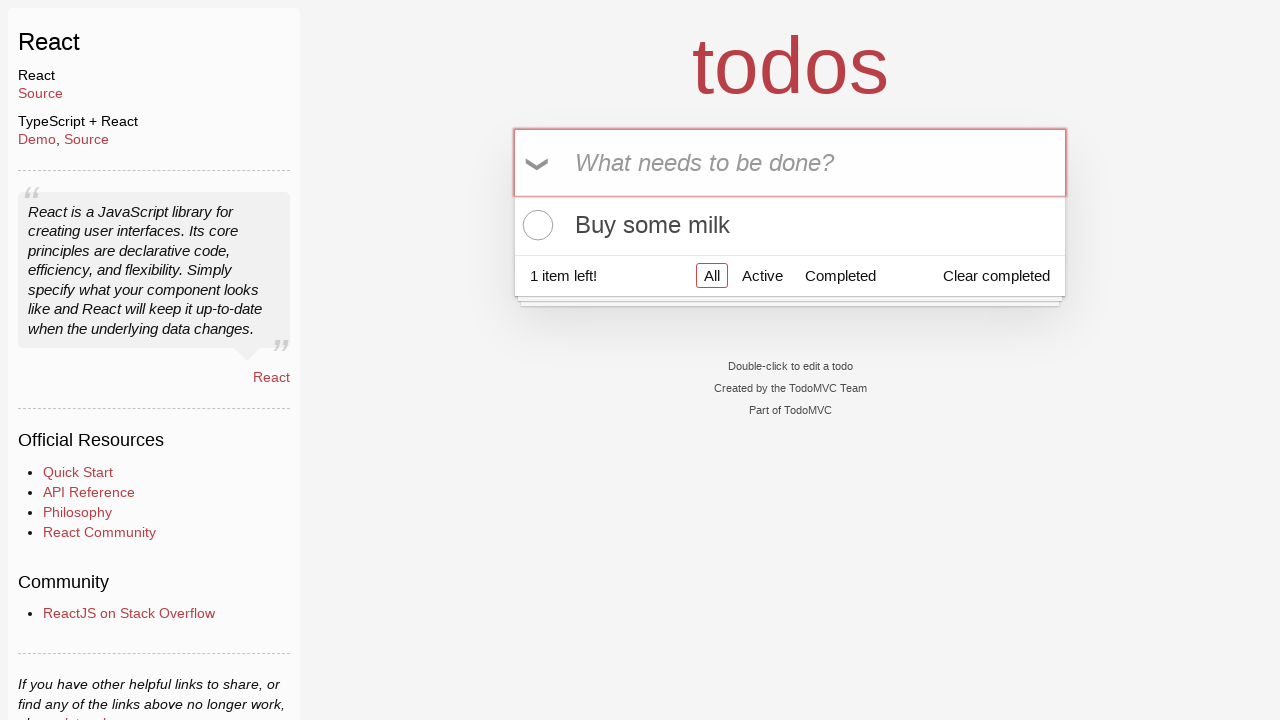

Verified item count displays '1 item left!' with one todo item
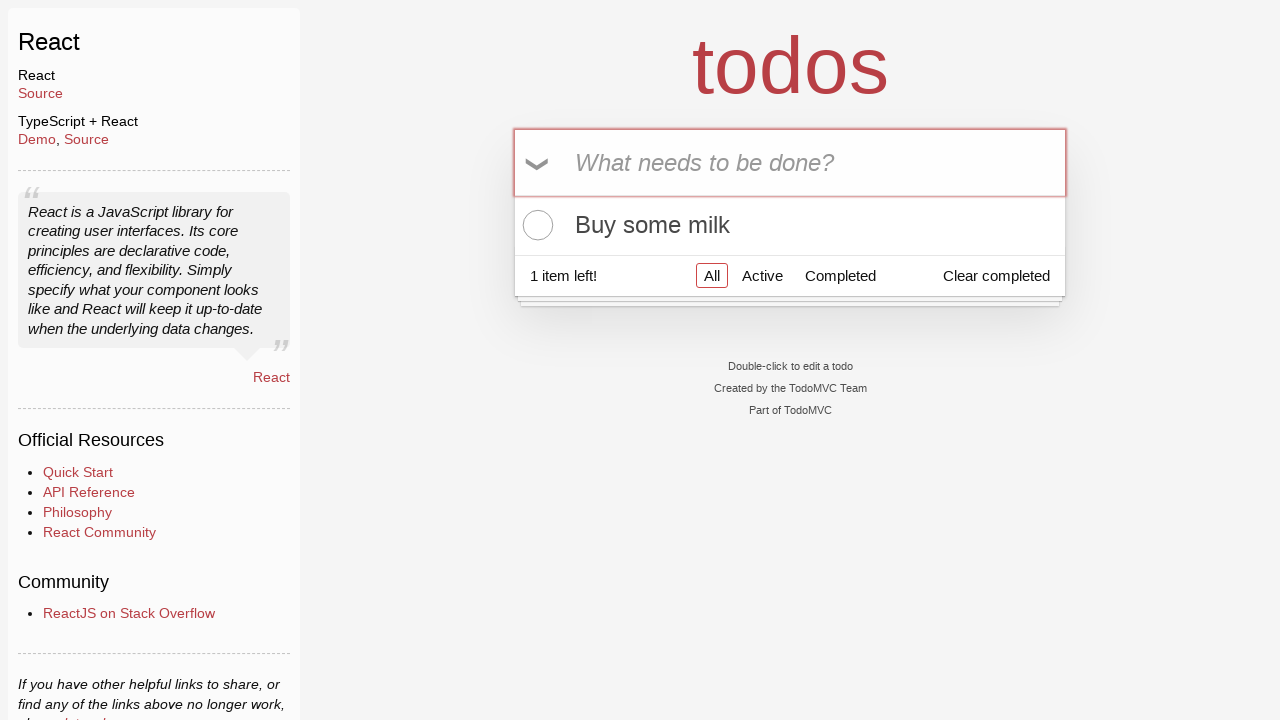

Clicked toggle checkbox to mark todo item as complete at (535, 225) on .toggle
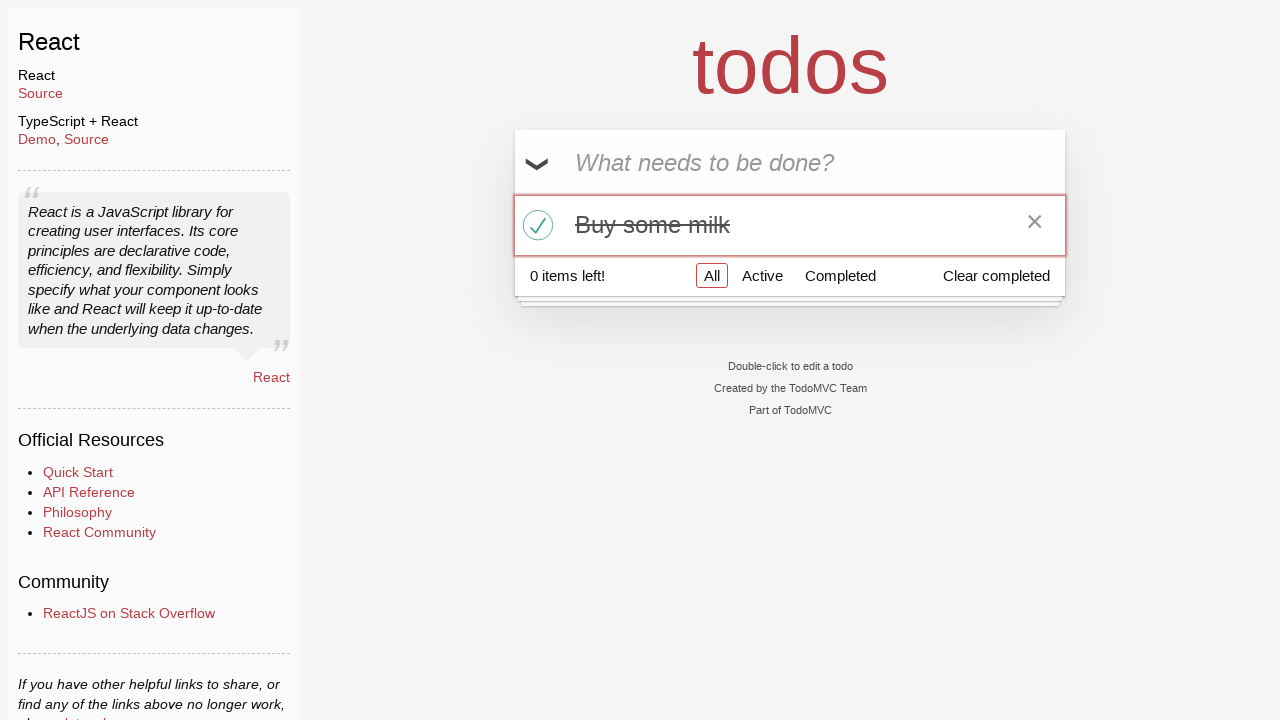

Verified item count updated to '0 items left!' after marking todo complete
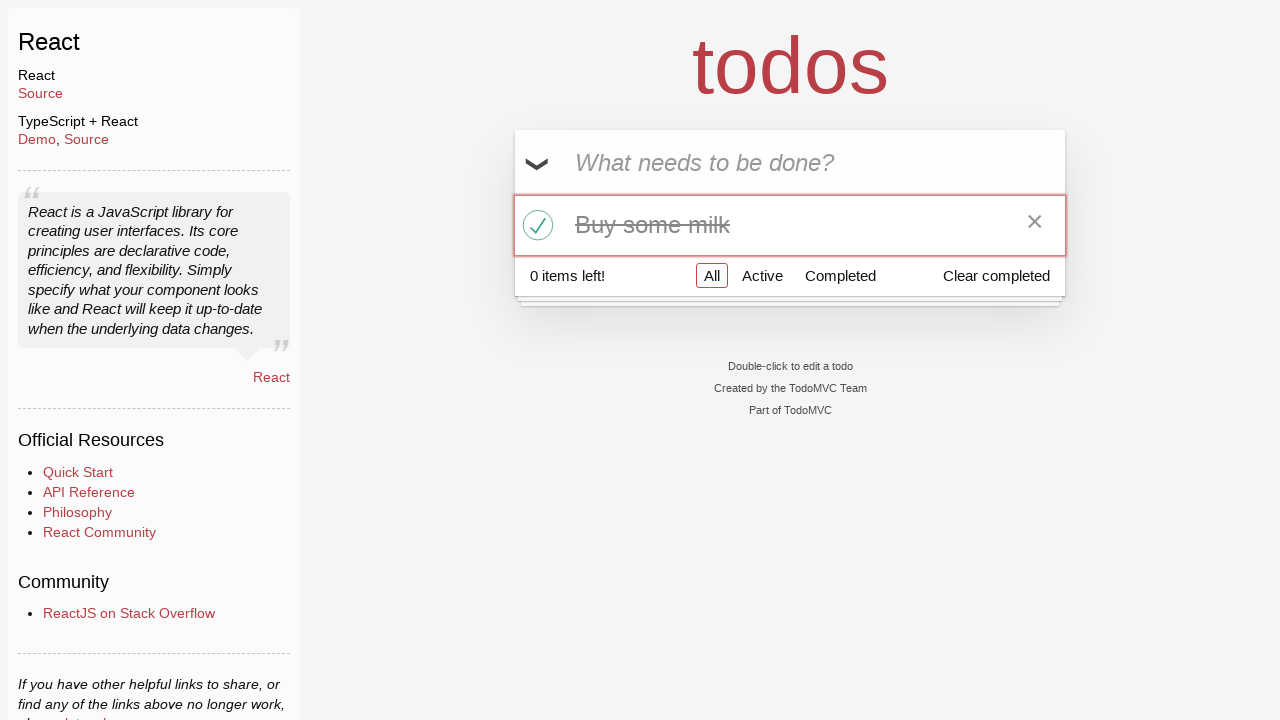

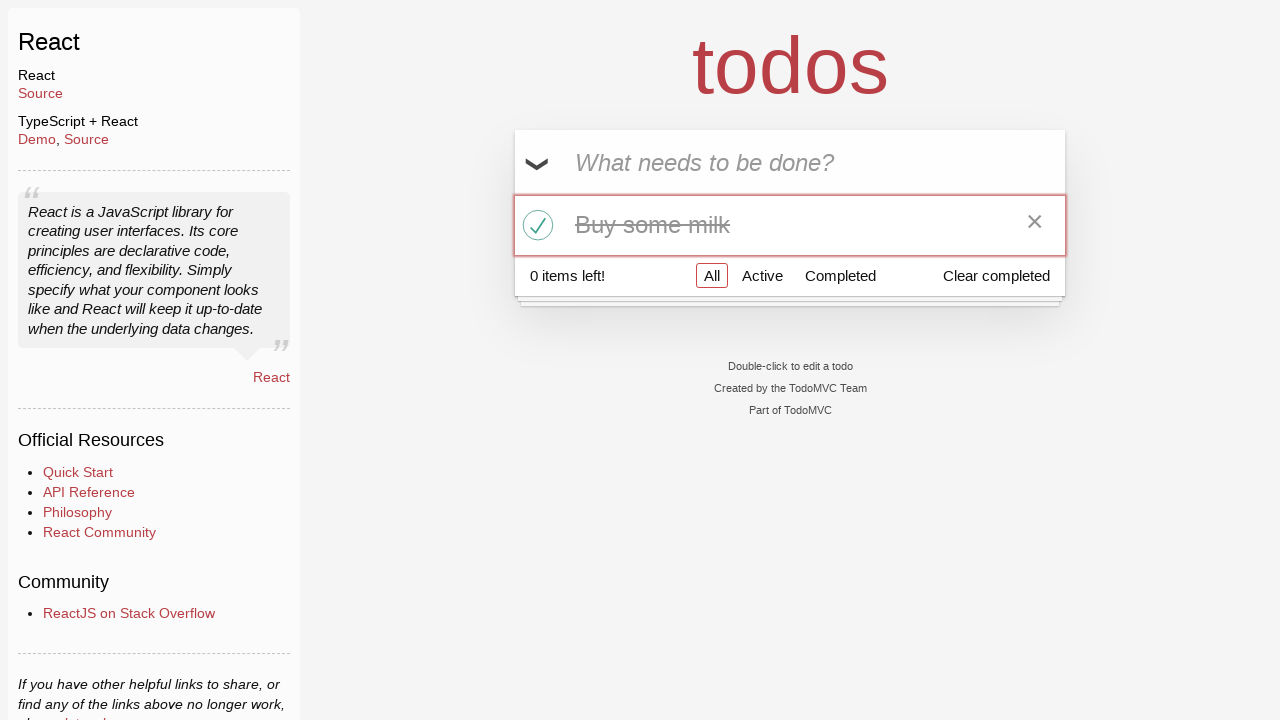